Navigates to Selenium download page, scrolls to the footer element at the bottom of the page and clicks it

Starting URL: http://www.seleniumhq.org/download/

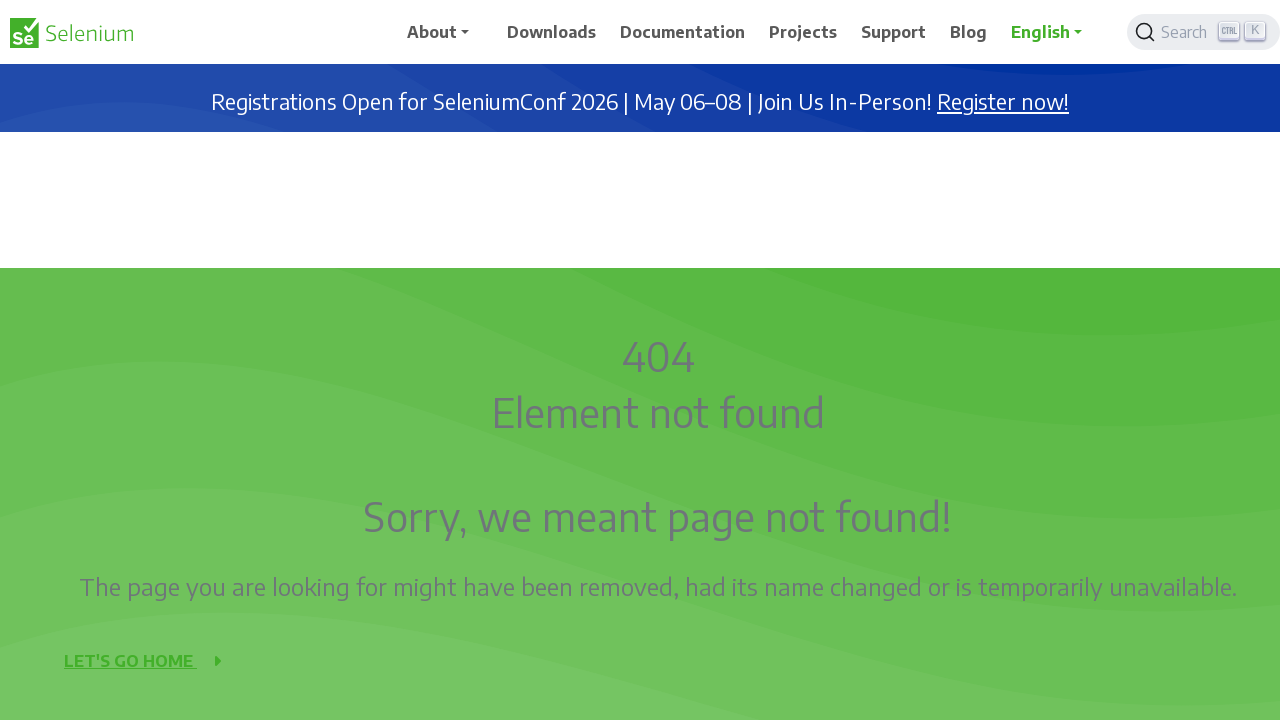

Navigated to Selenium download page
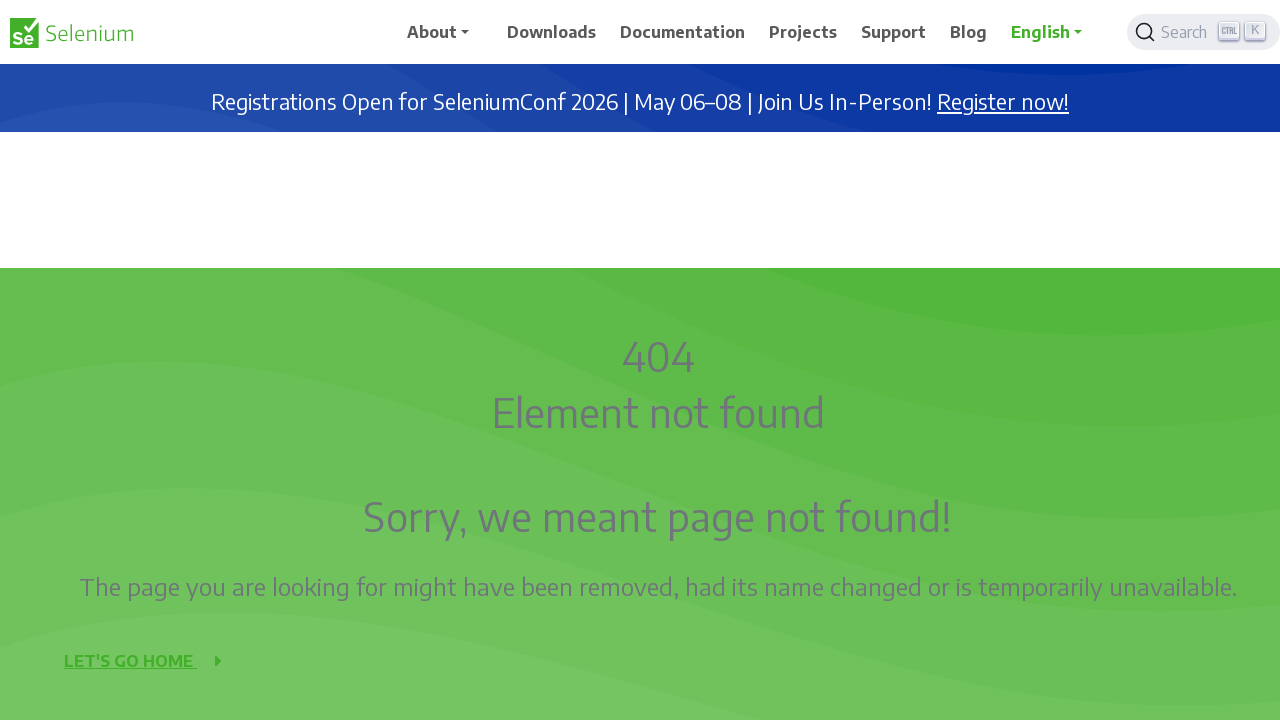

Located footer element on the page
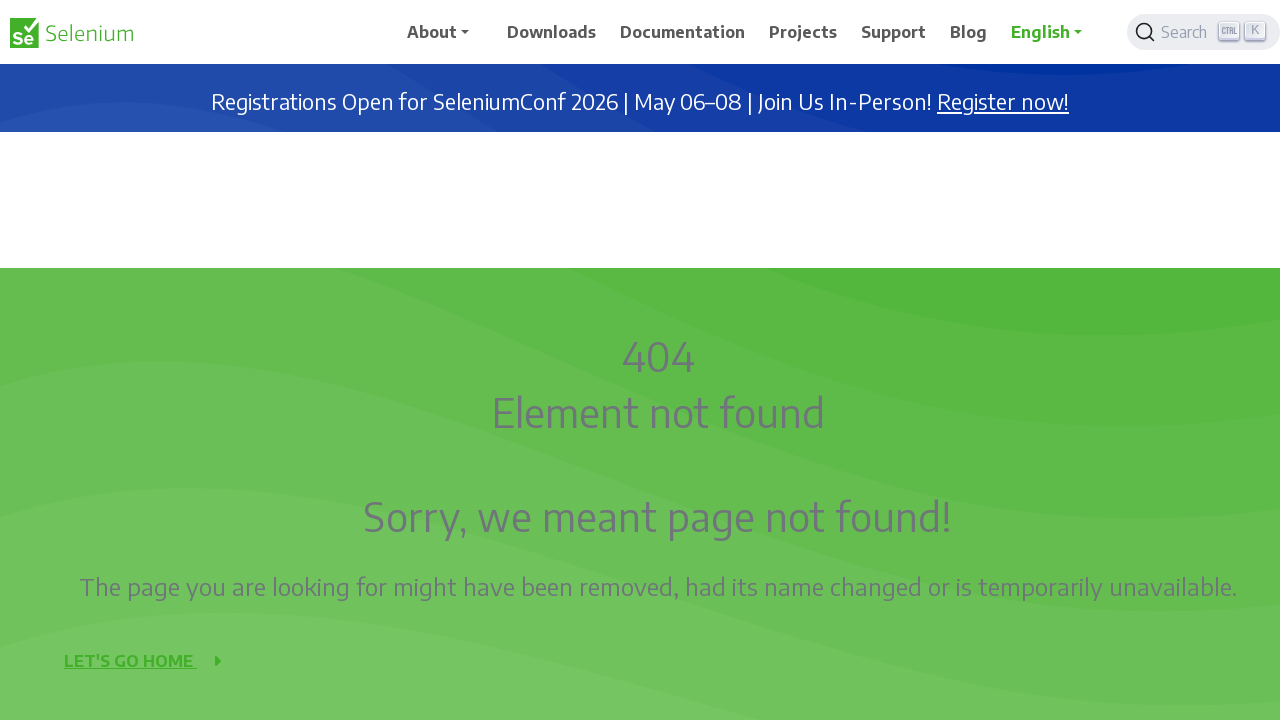

Retrieved footer element bounding box coordinates
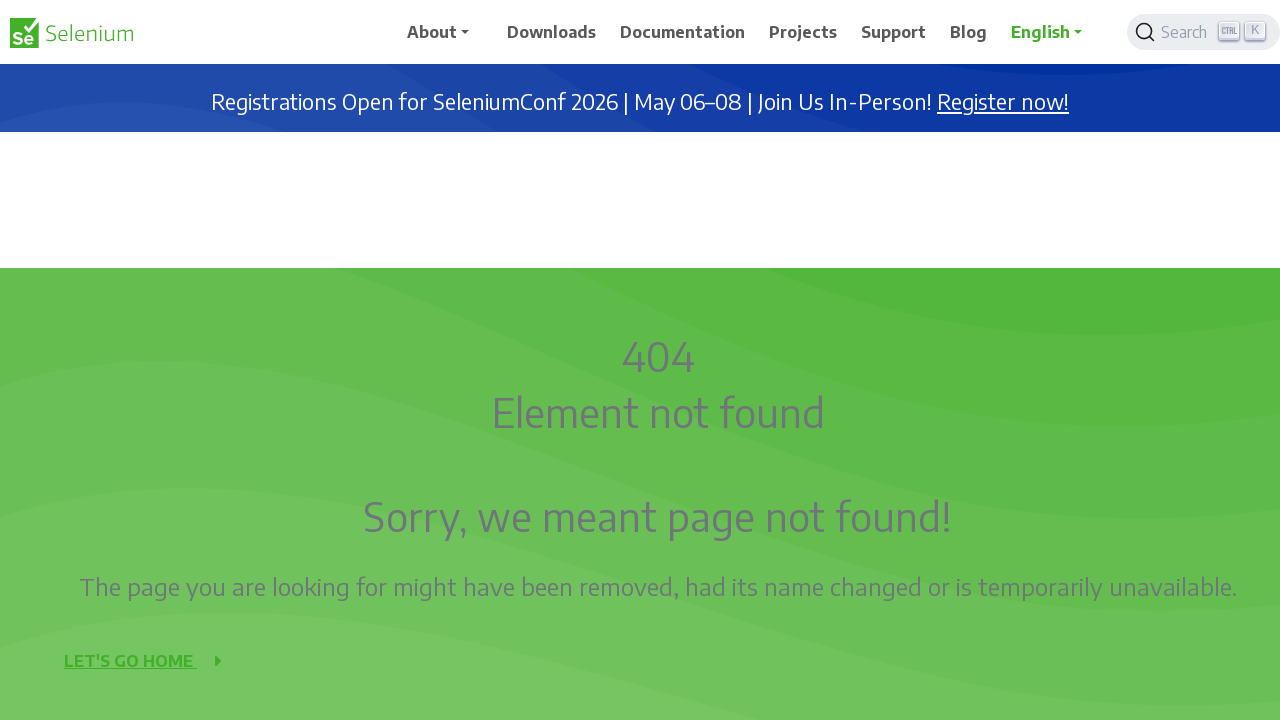

Scrolled to footer position (x=0, y=1713.09375)
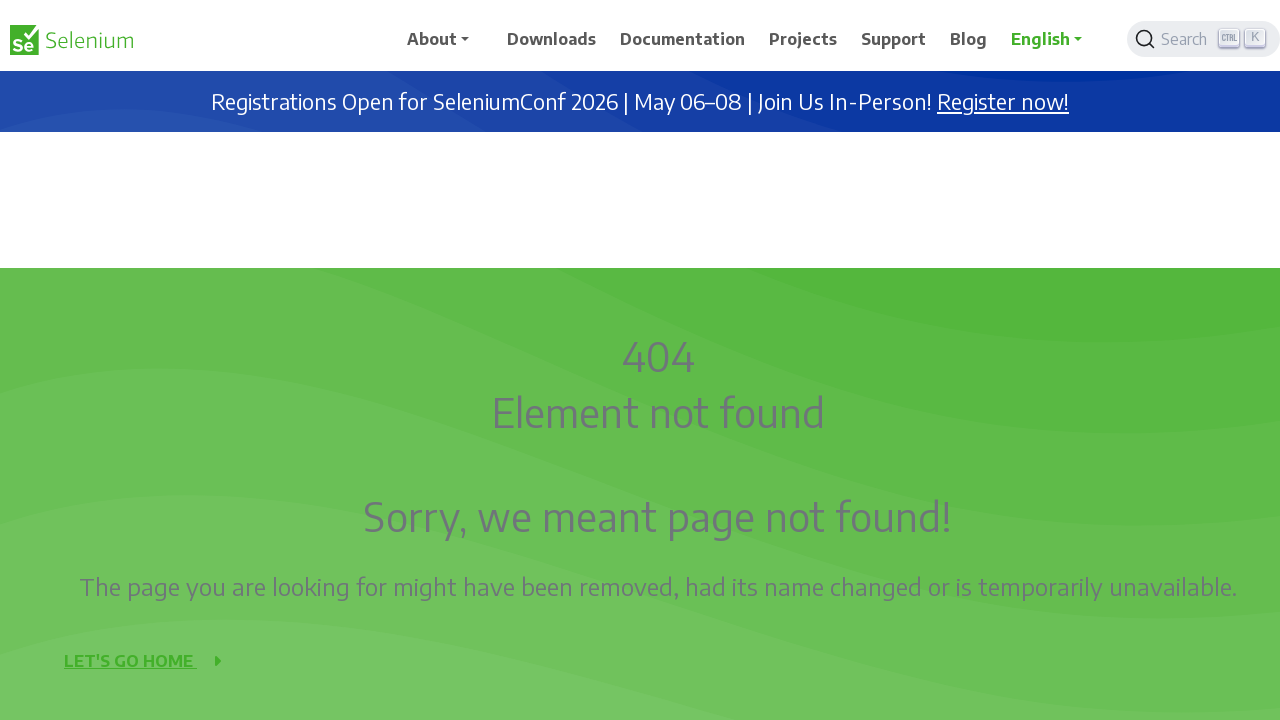

Waited 3 seconds for page to settle
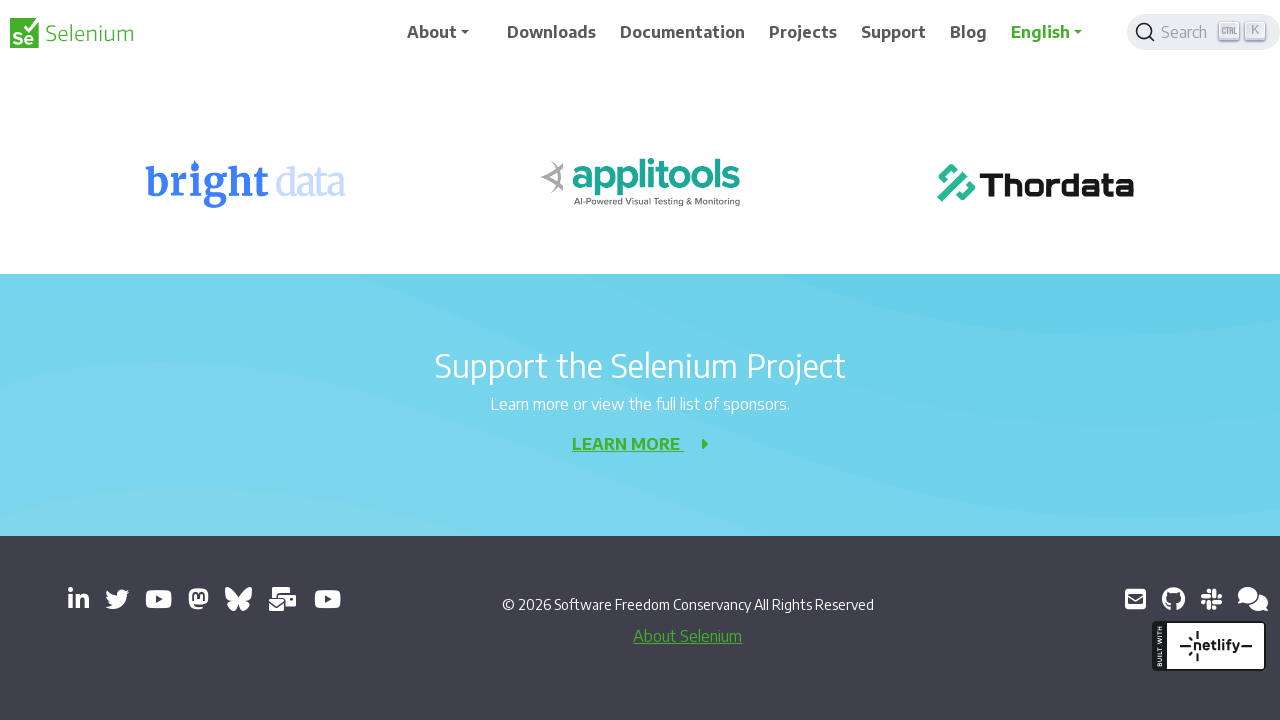

Clicked the footer element at (640, 628) on xpath=/html/body/div/footer
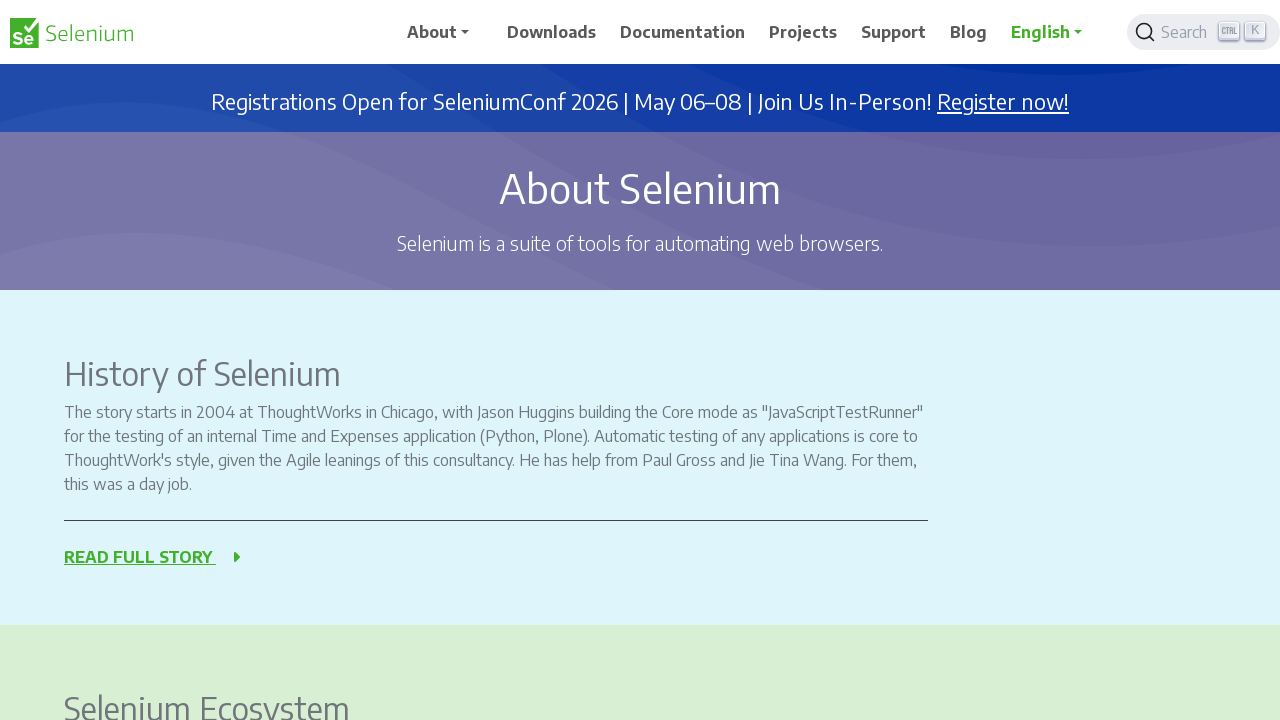

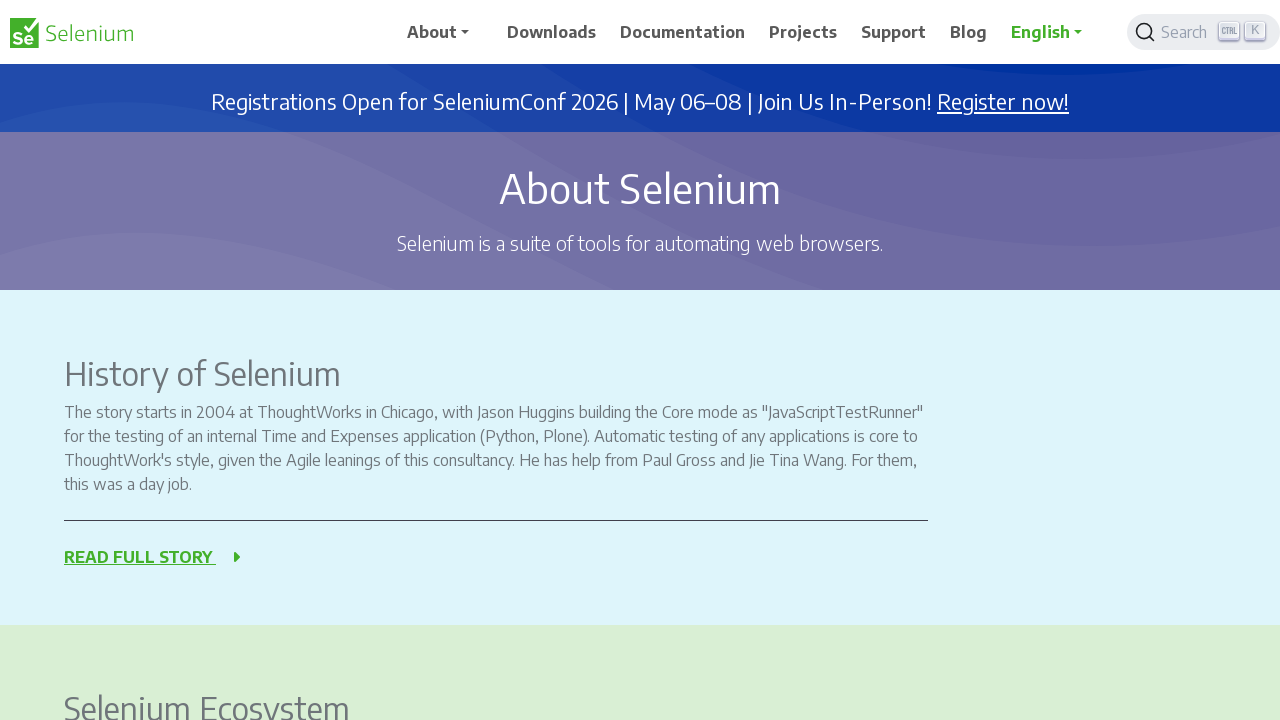